Tests editing a todo item by double-clicking to enter edit mode, filling new text, and pressing Enter

Starting URL: https://demo.playwright.dev/todomvc

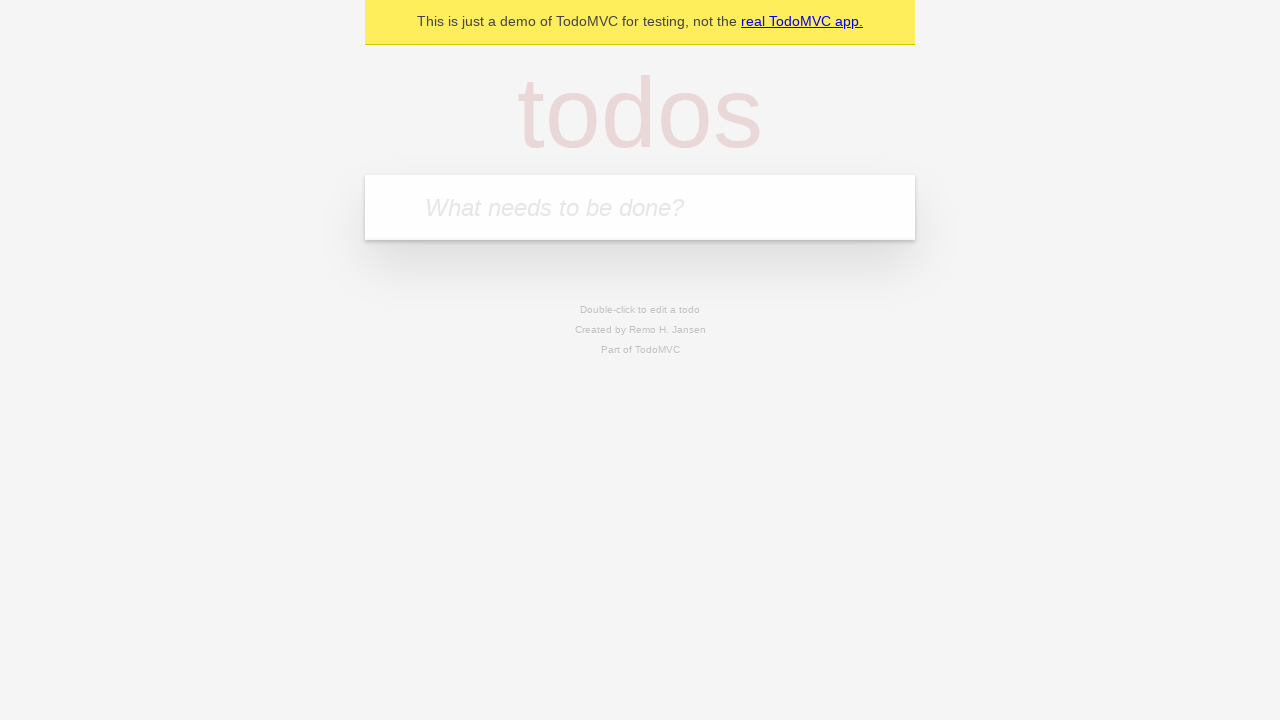

Filled new todo input with 'buy some cheese' on .new-todo
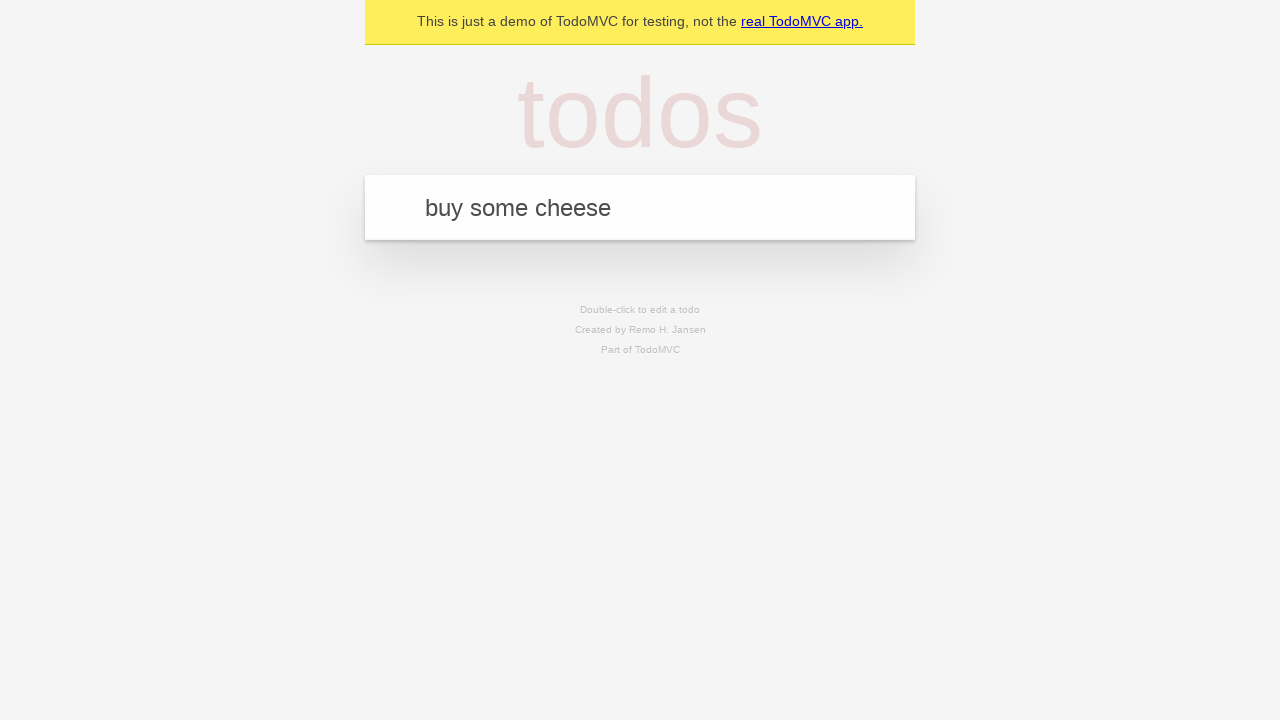

Pressed Enter to create first todo on .new-todo
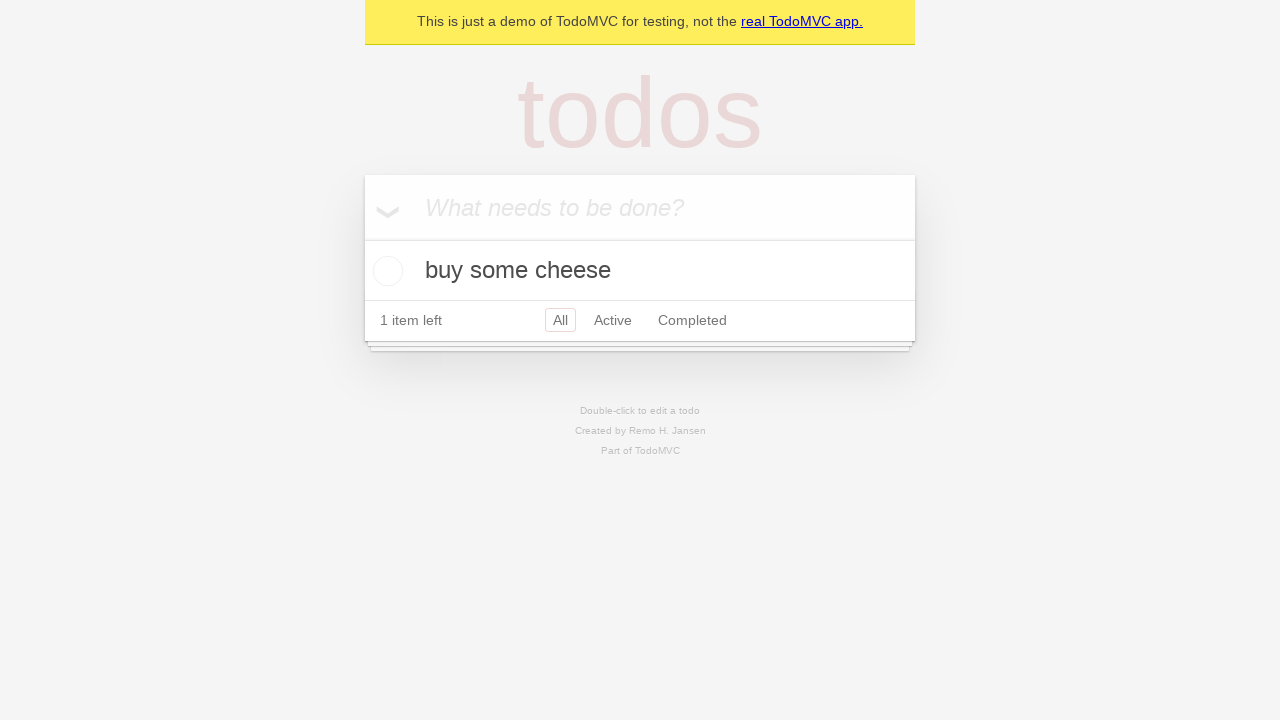

Filled new todo input with 'feed the cat' on .new-todo
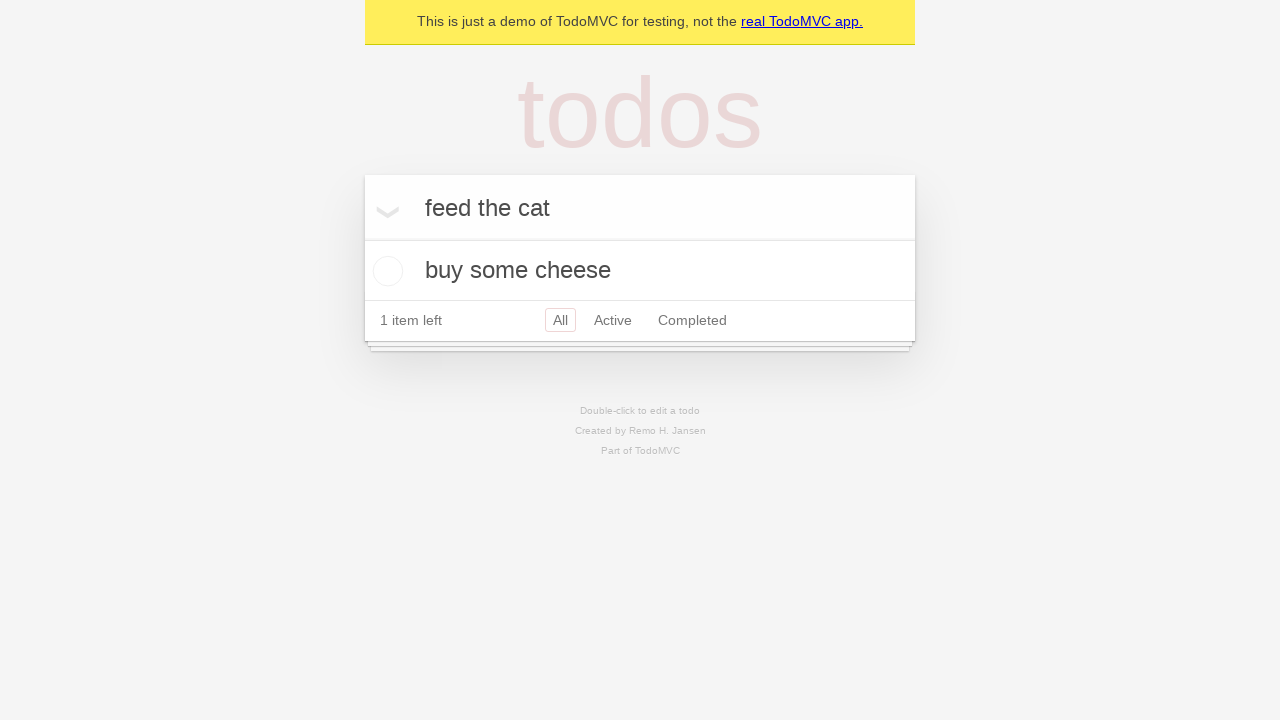

Pressed Enter to create second todo on .new-todo
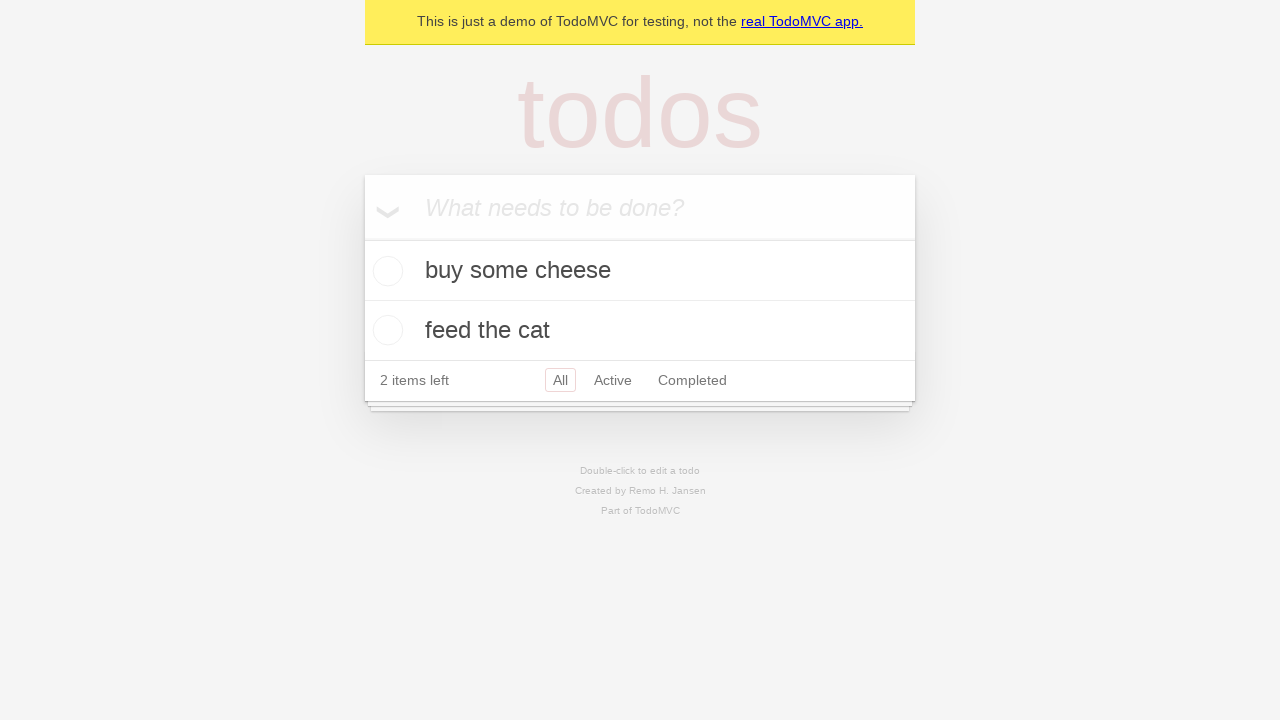

Filled new todo input with 'book a doctors appointment' on .new-todo
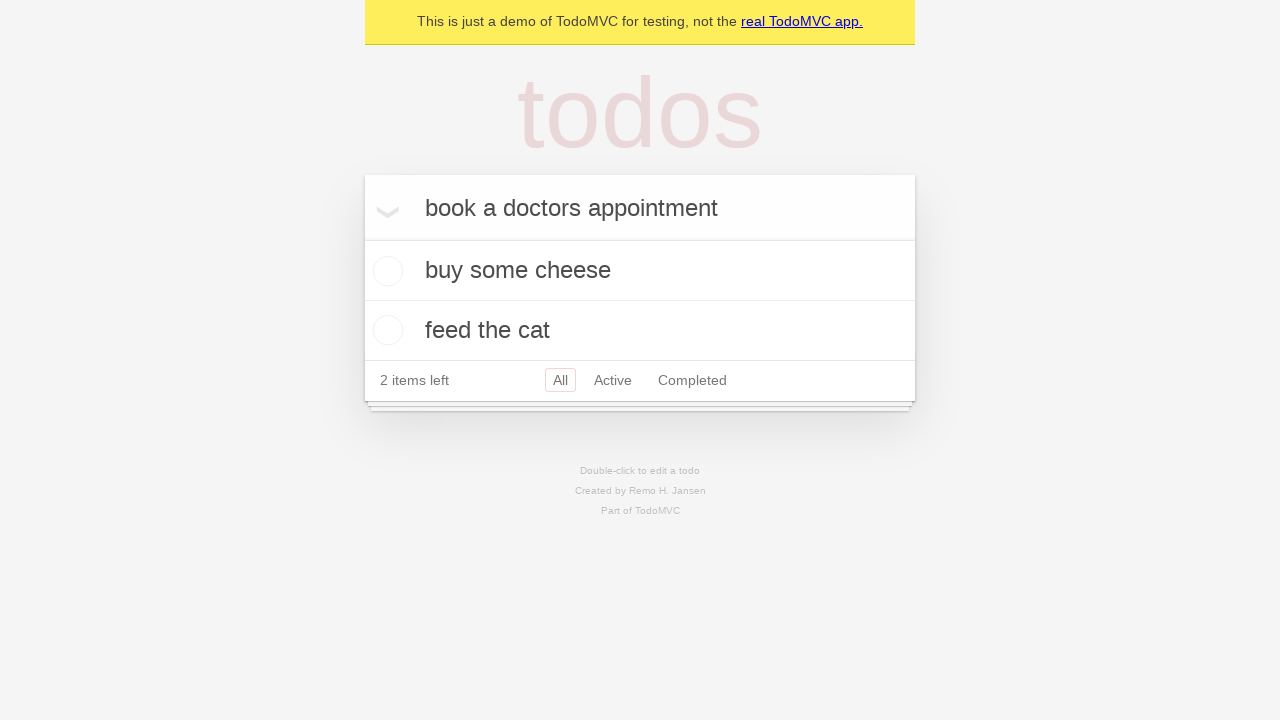

Pressed Enter to create third todo on .new-todo
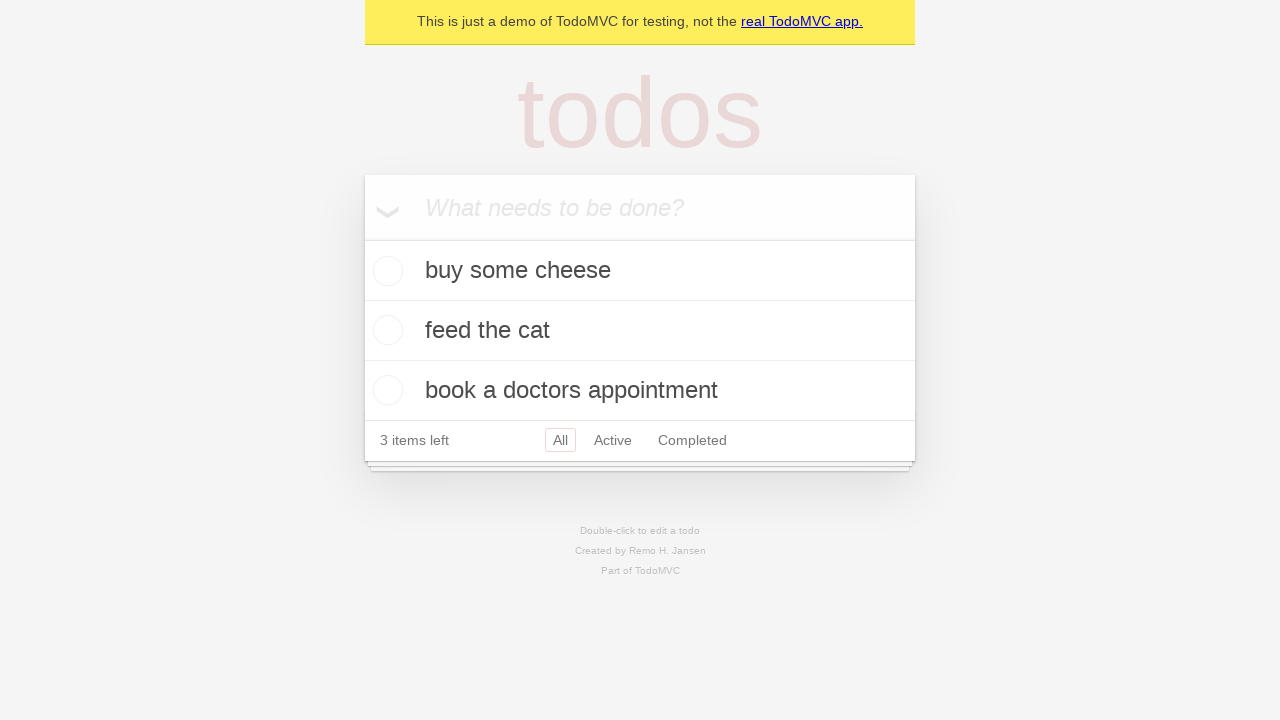

Waited for all three todo items to be created
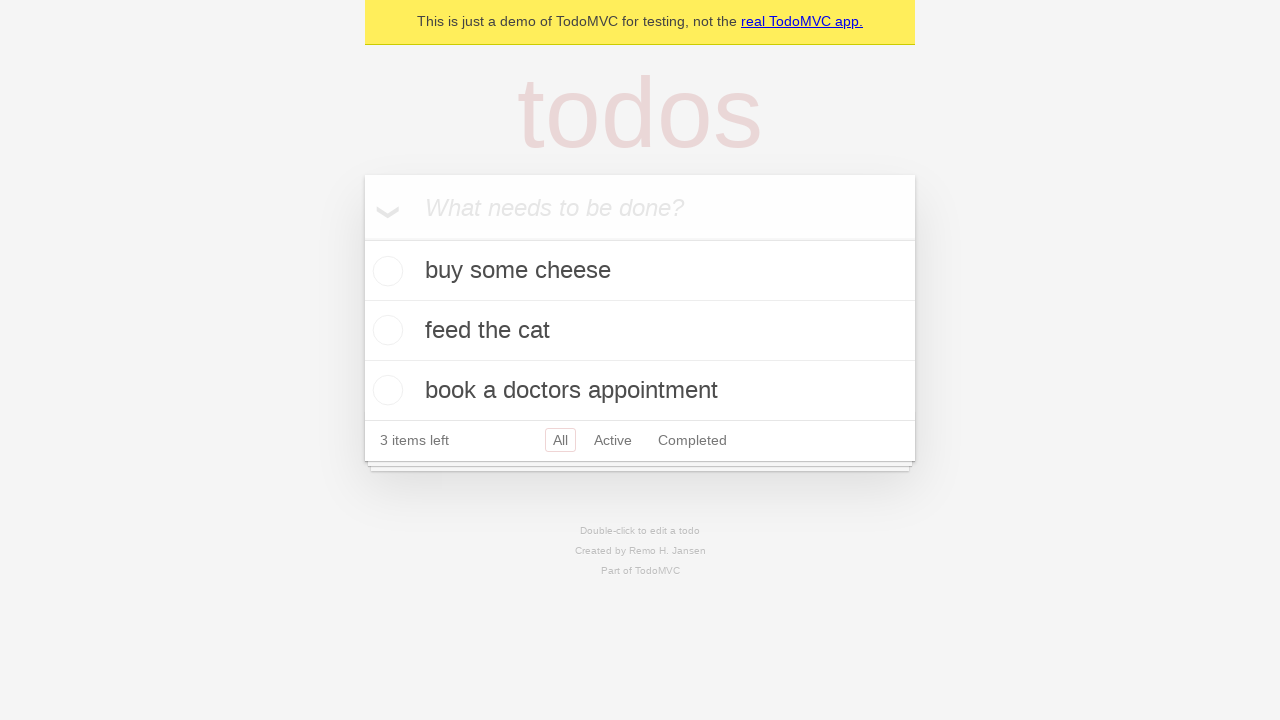

Double-clicked second todo item to enter edit mode at (640, 331) on .todo-list li >> nth=1
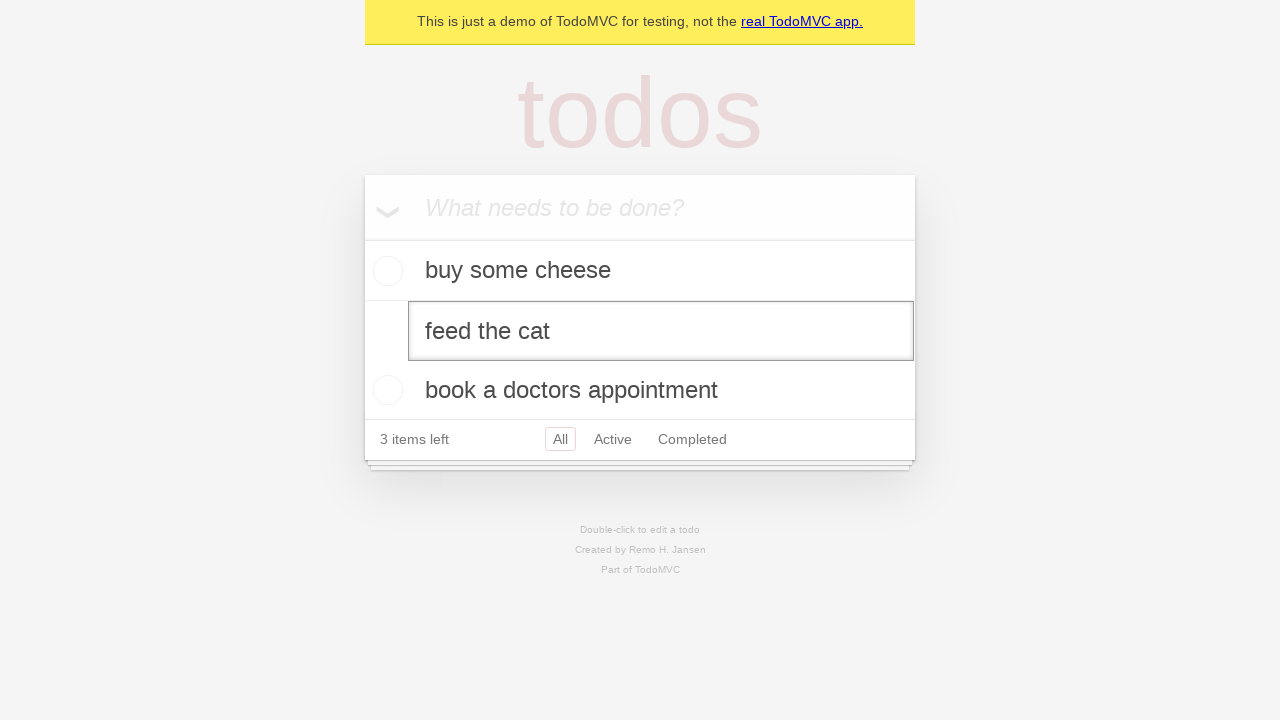

Filled edit field with 'buy some sausages' on .todo-list li >> nth=1 >> .edit
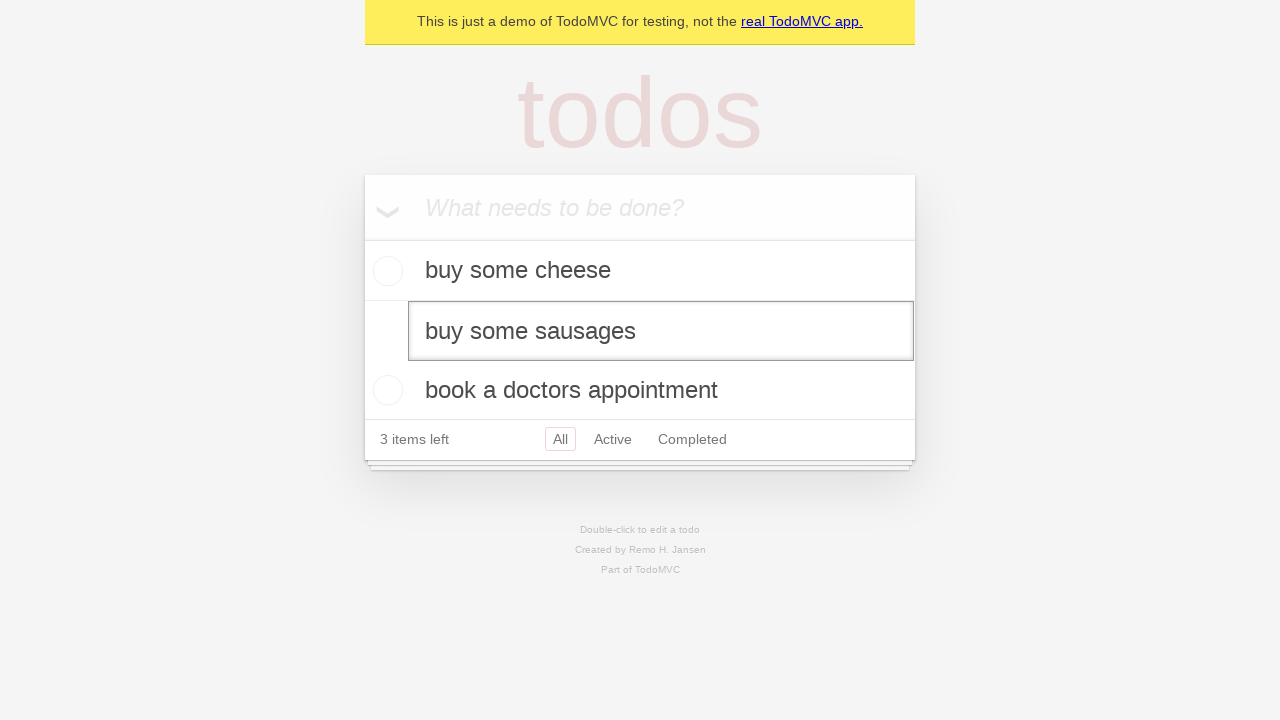

Pressed Enter to save the edited todo item on .todo-list li >> nth=1 >> .edit
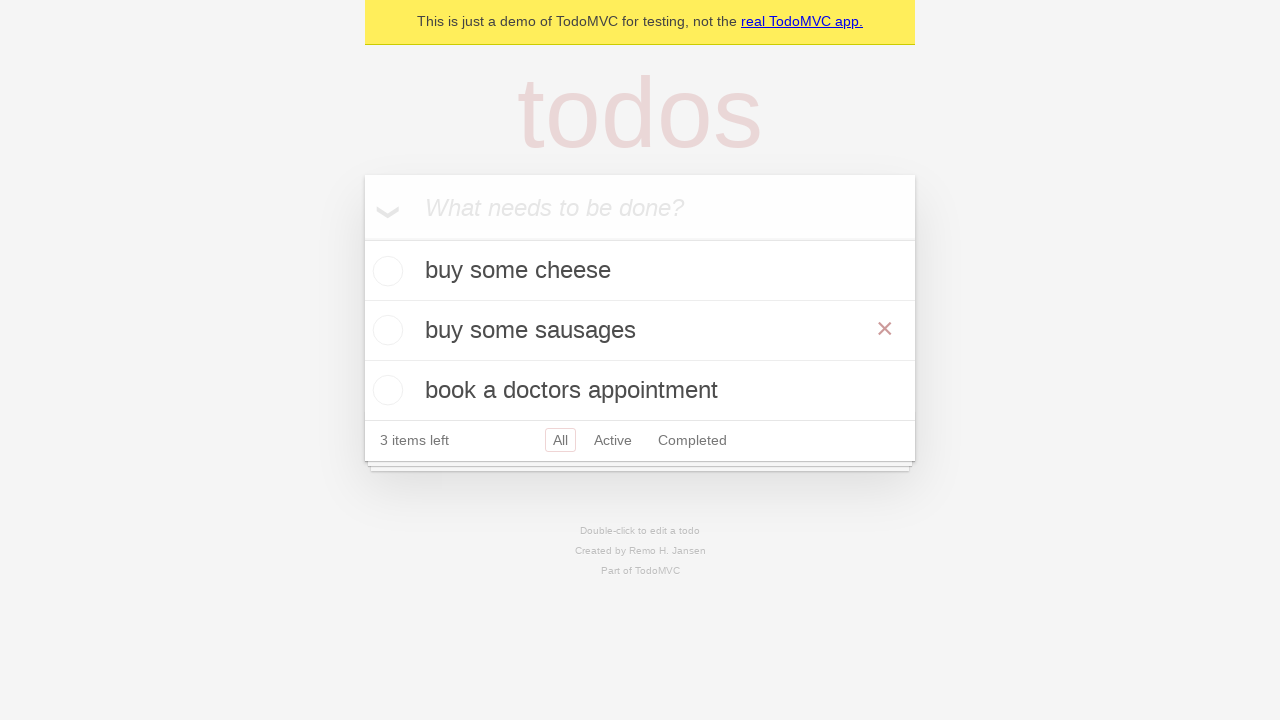

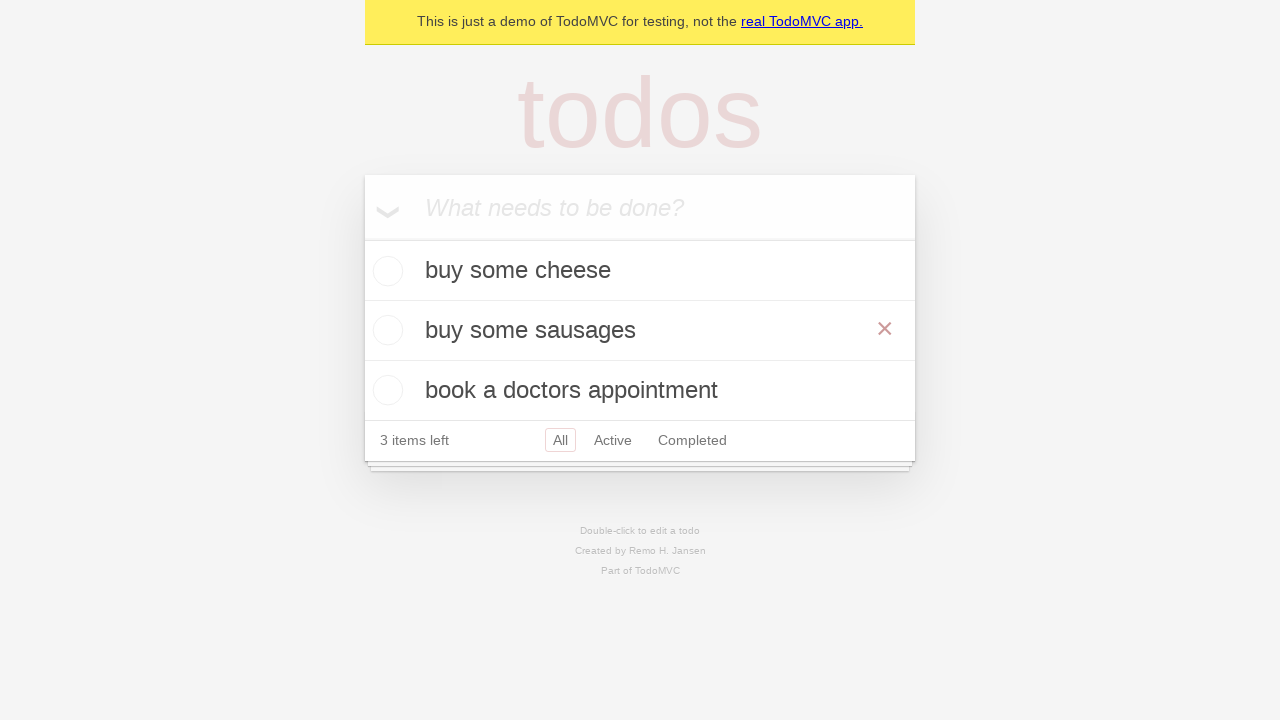